Tests invalid percentage calculations by entering non-numeric and malformed values to verify proper error handling

Starting URL: https://www.calculator.net/percent-calculator.html

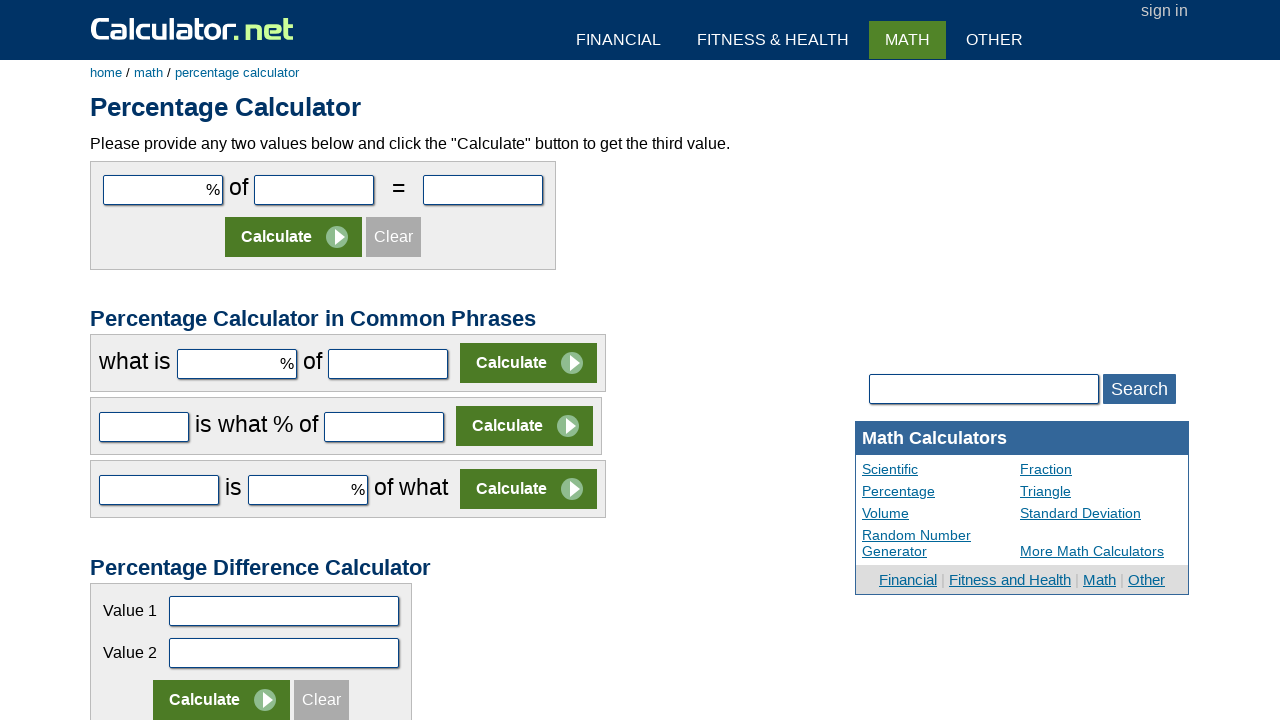

Filled first field with invalid text 'xyz' on #cpar1
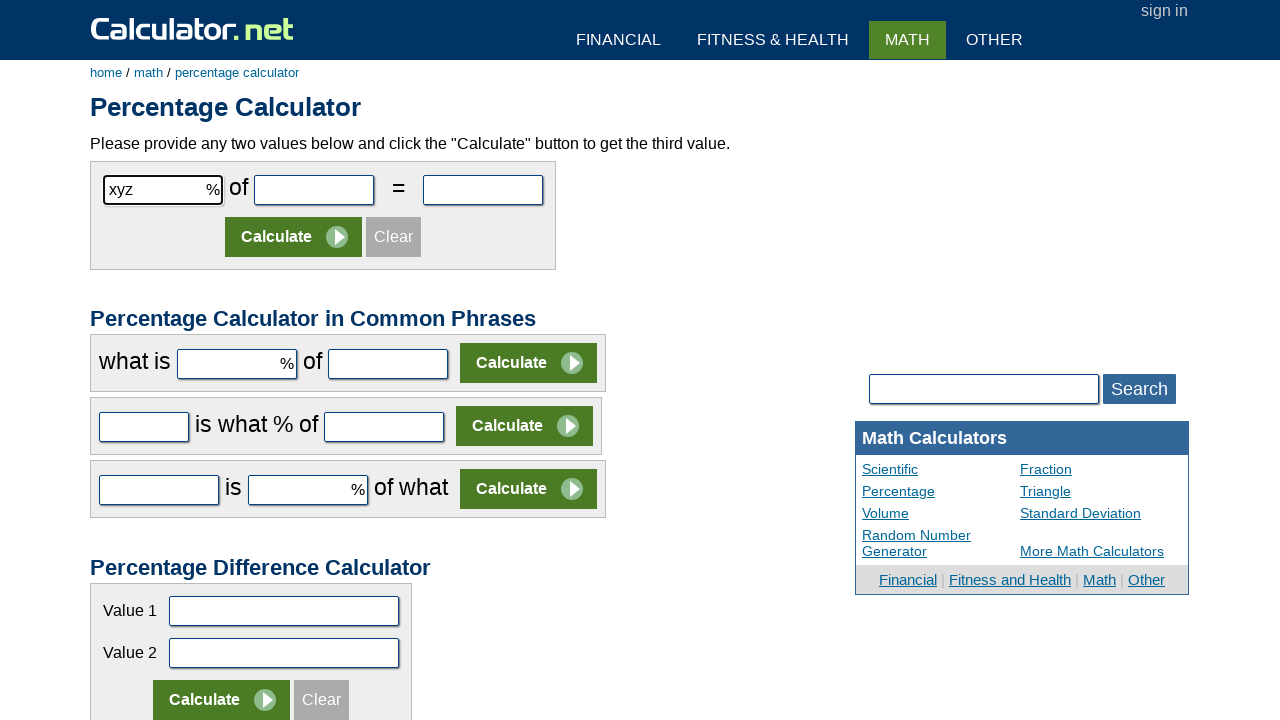

Filled second field with valid value '3.1' on #cpar2
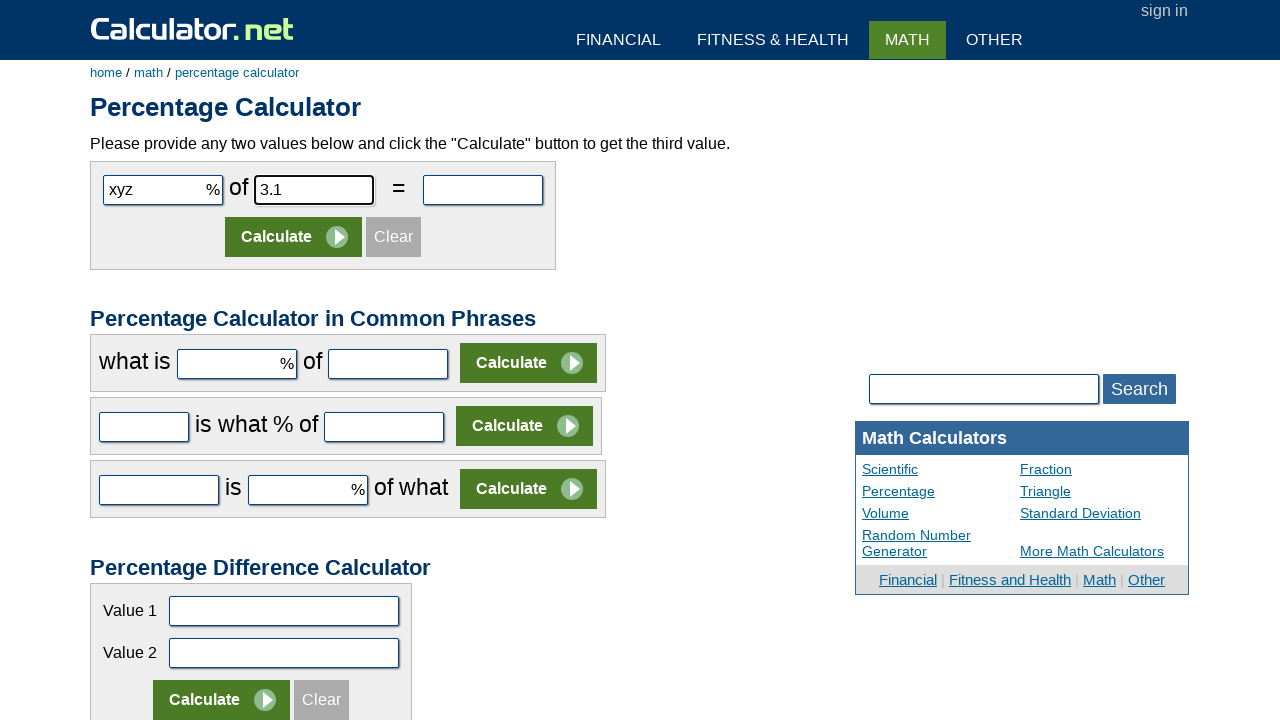

Clicked Calculate button with invalid first field at (294, 237) on input[value='Calculate']
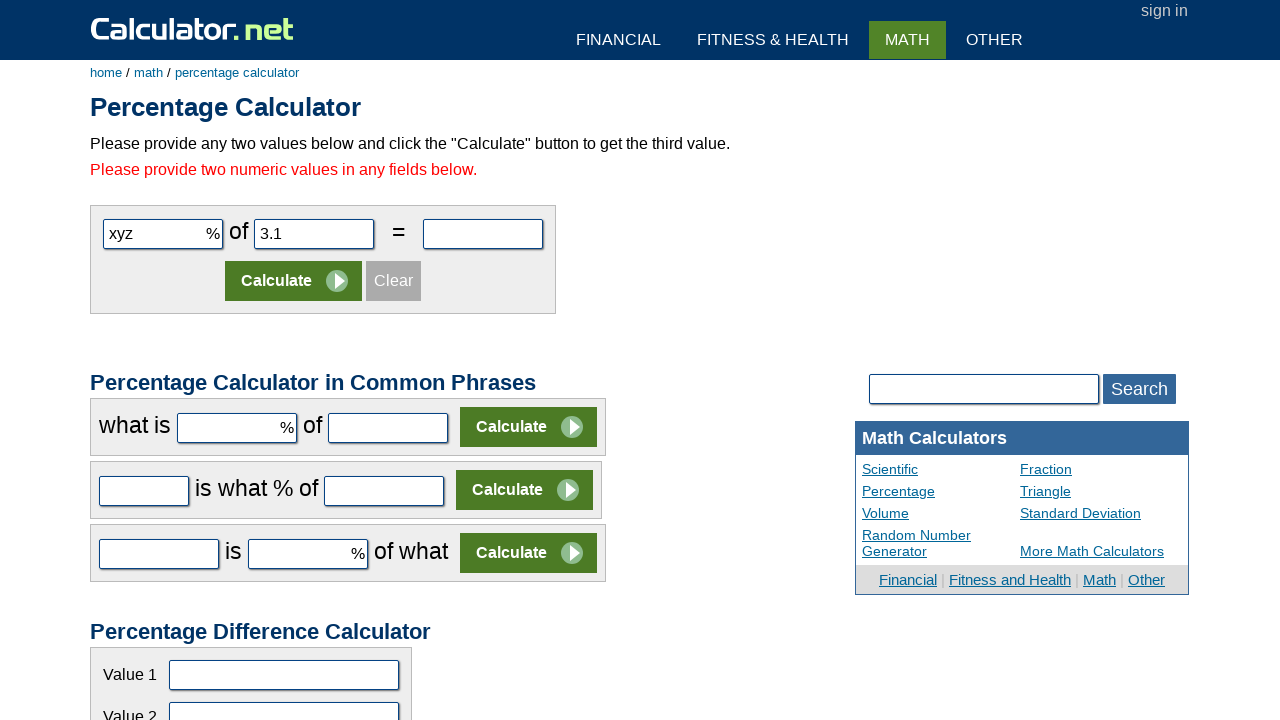

Verified error message appeared for invalid text in first field
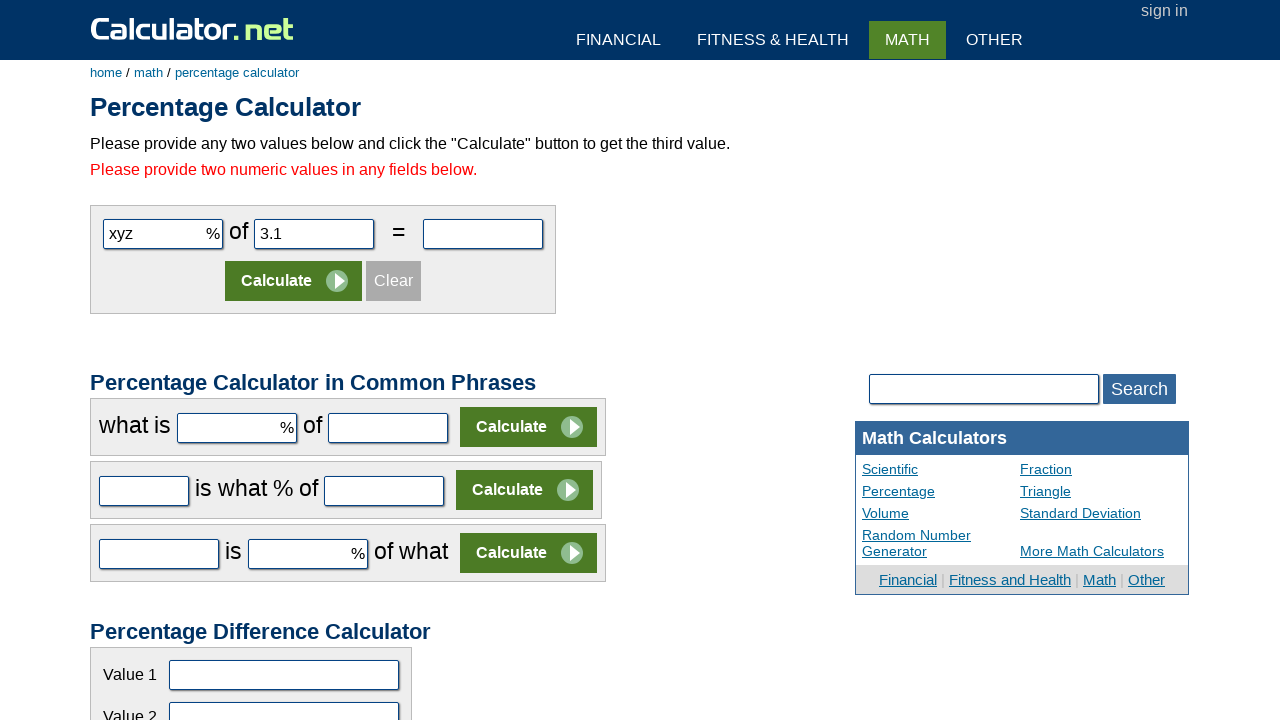

Navigated back to percent calculator for test case 2
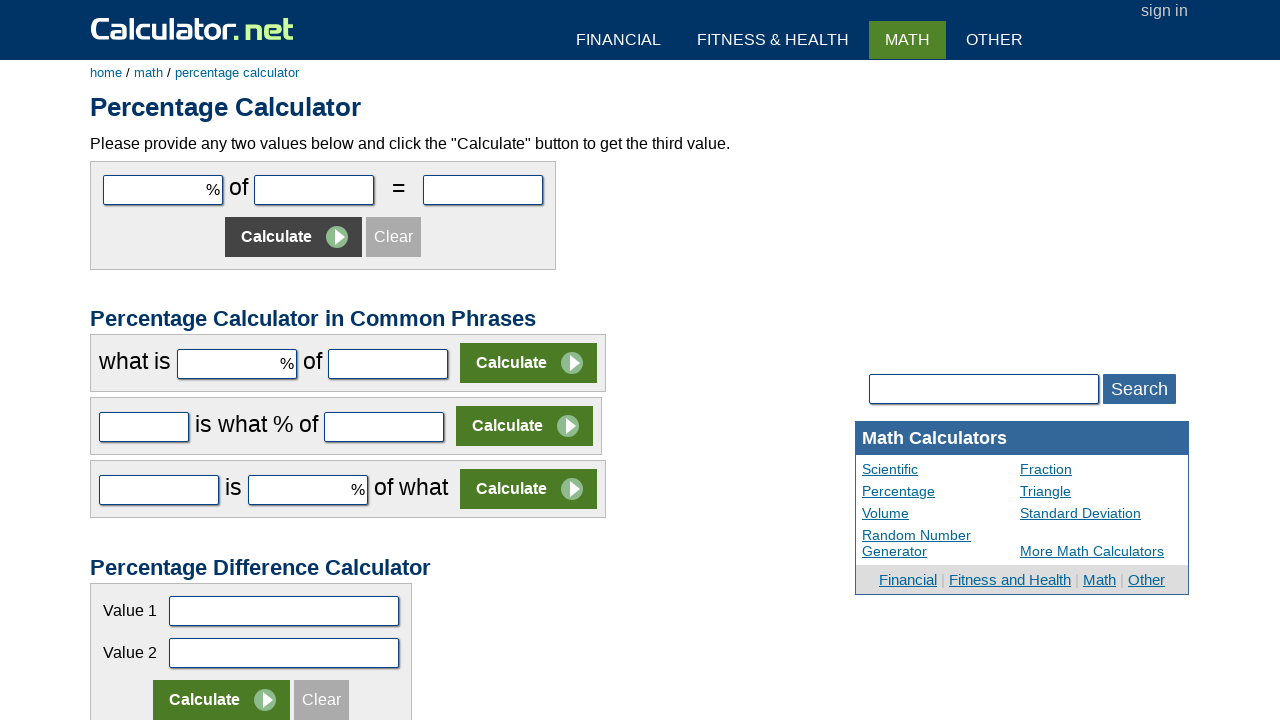

Filled first field with valid value '3.1' on #cpar1
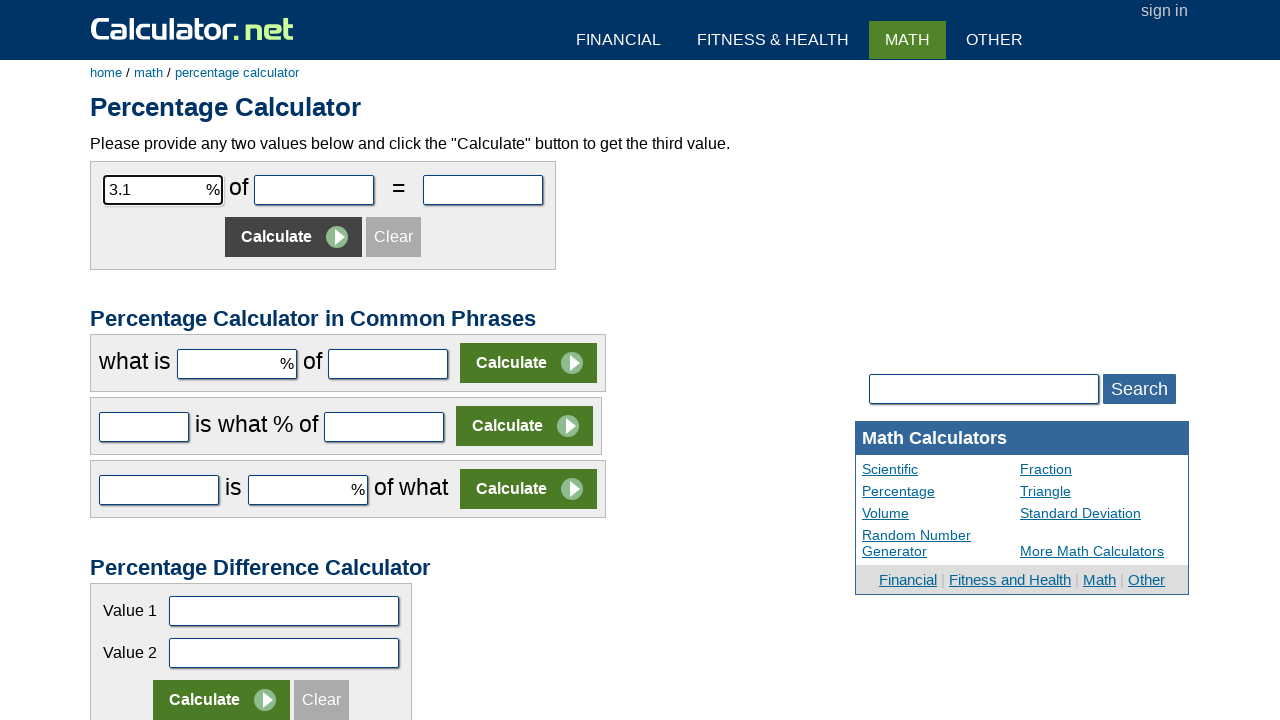

Filled second field with invalid text 'abc' on #cpar2
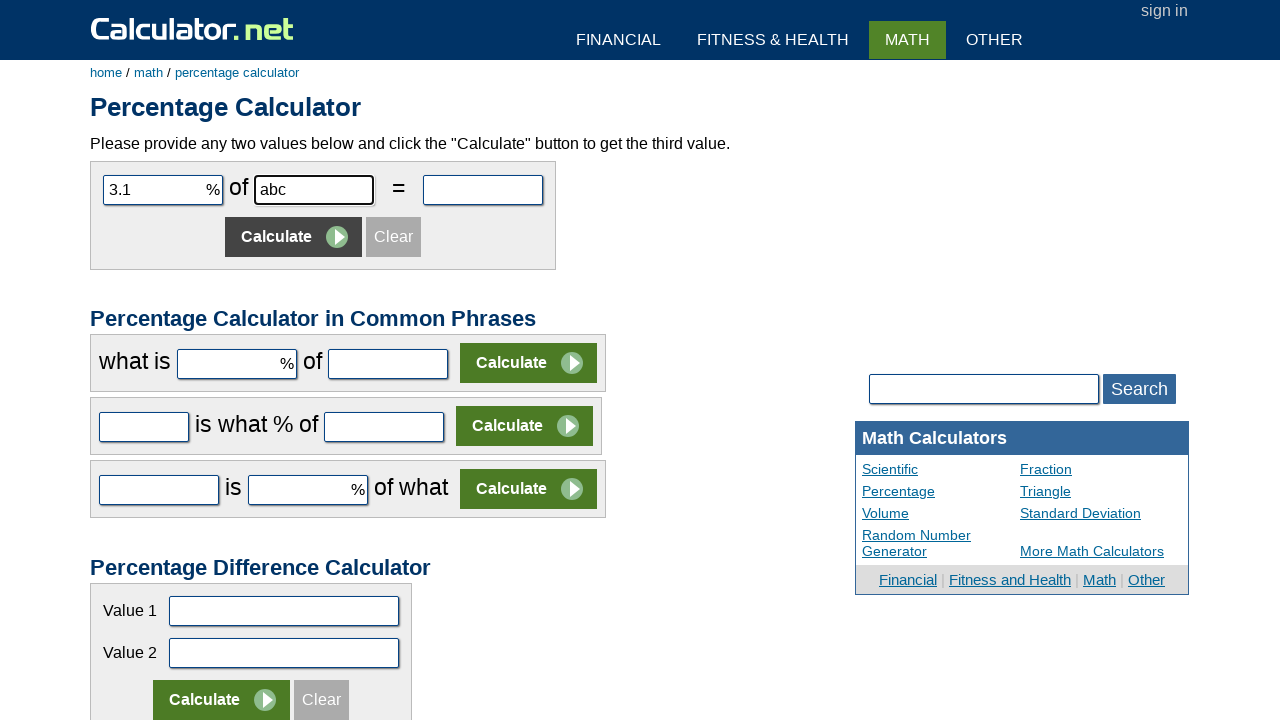

Clicked Calculate button with invalid second field at (294, 237) on input[value='Calculate']
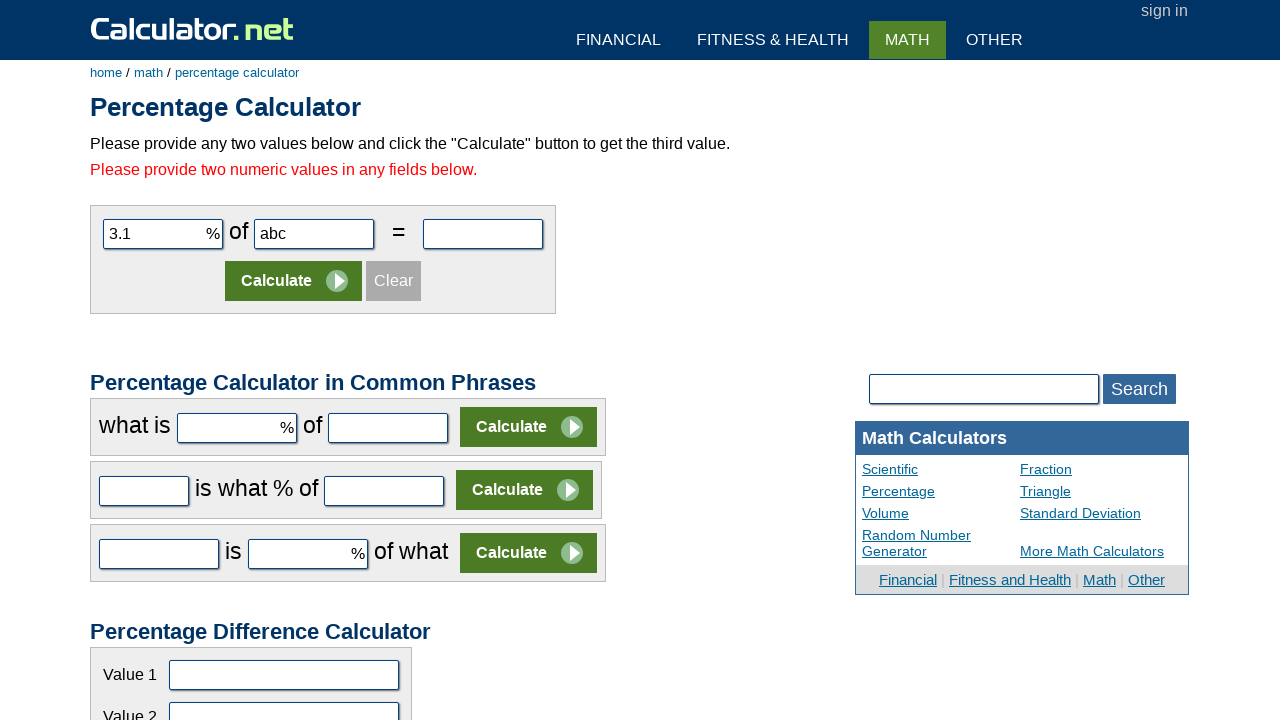

Verified error message appeared for invalid text in second field
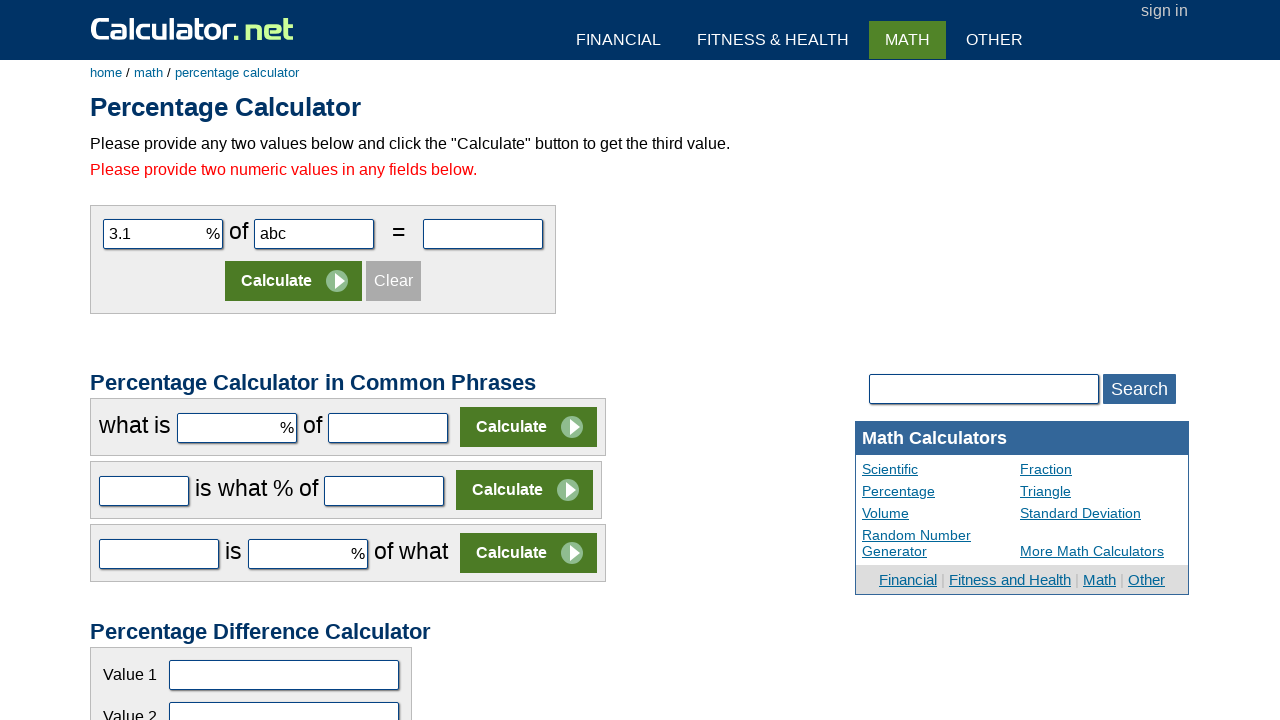

Navigated back to percent calculator for test case 3
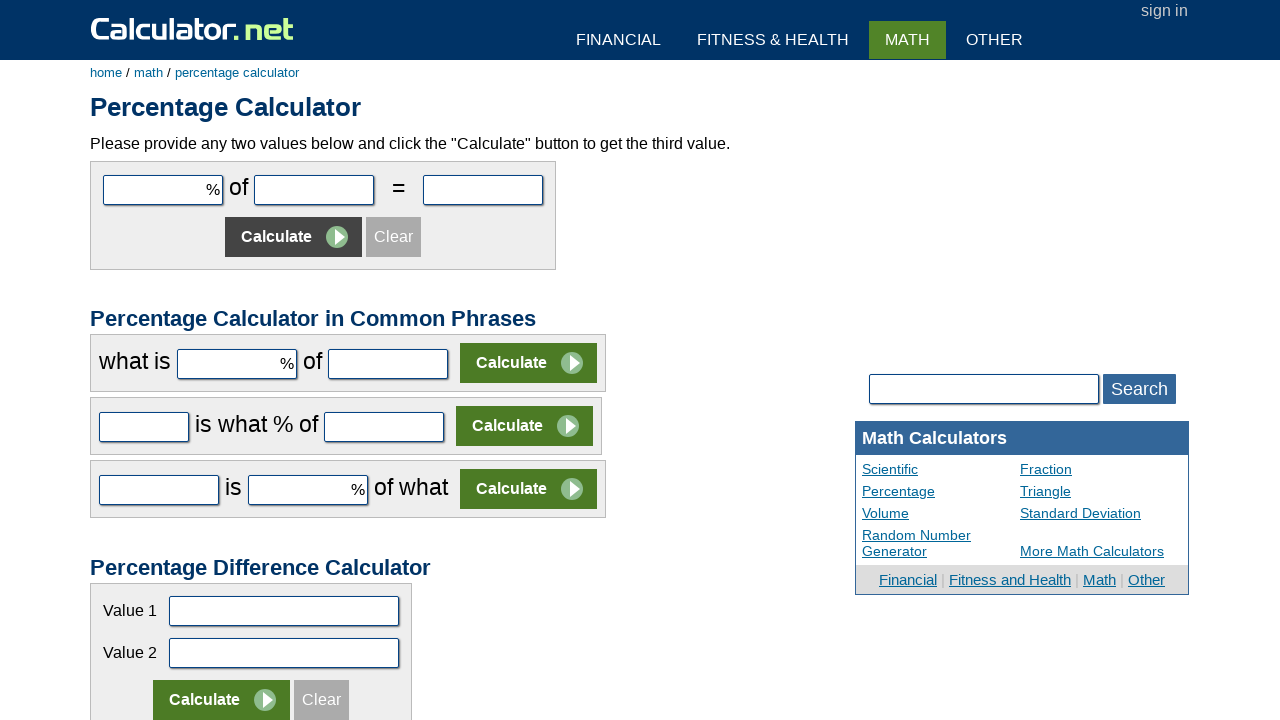

Filled first field with malformed value '15.5.2' on #cpar1
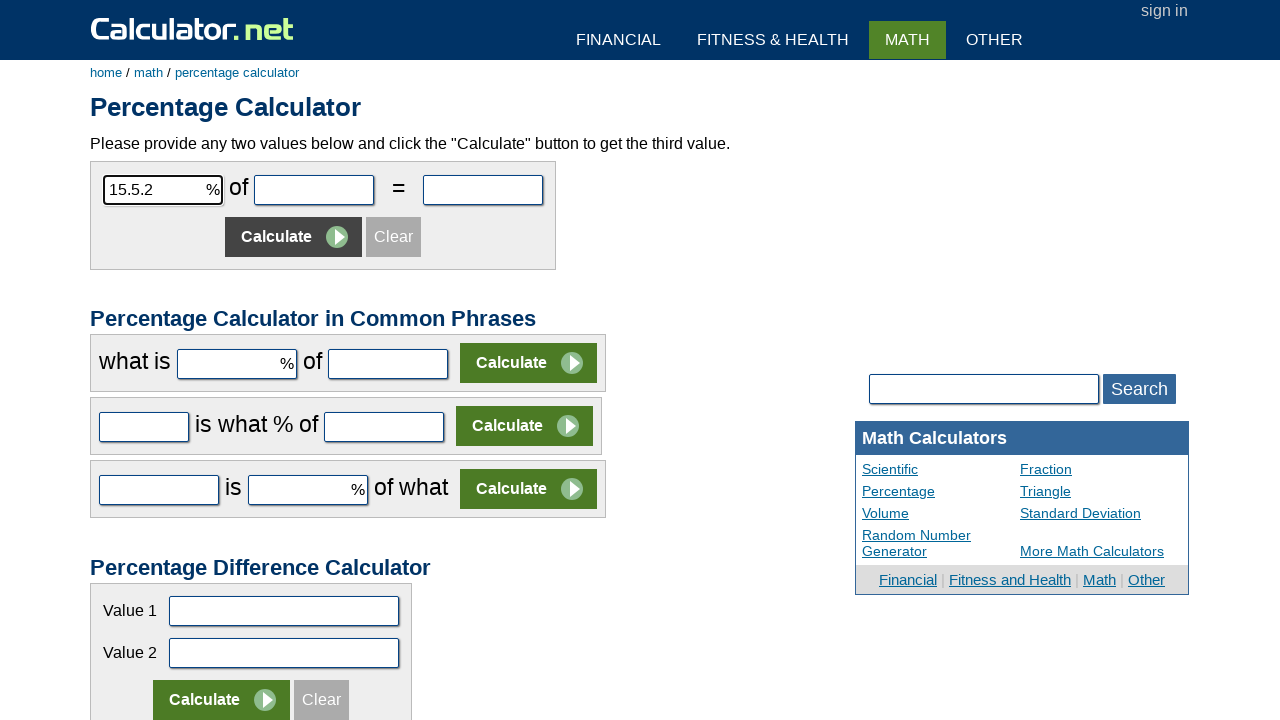

Filled second field with valid value '3.1' on #cpar2
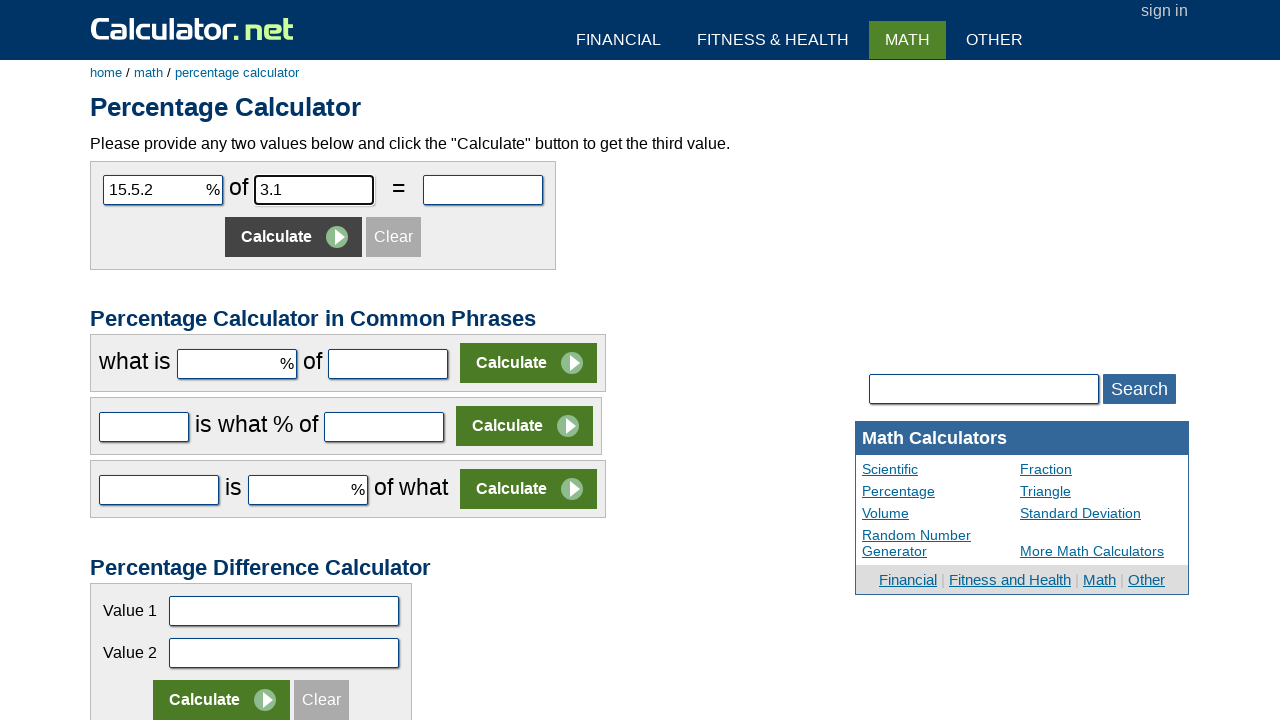

Clicked Calculate button with malformed first field at (294, 237) on input[value='Calculate']
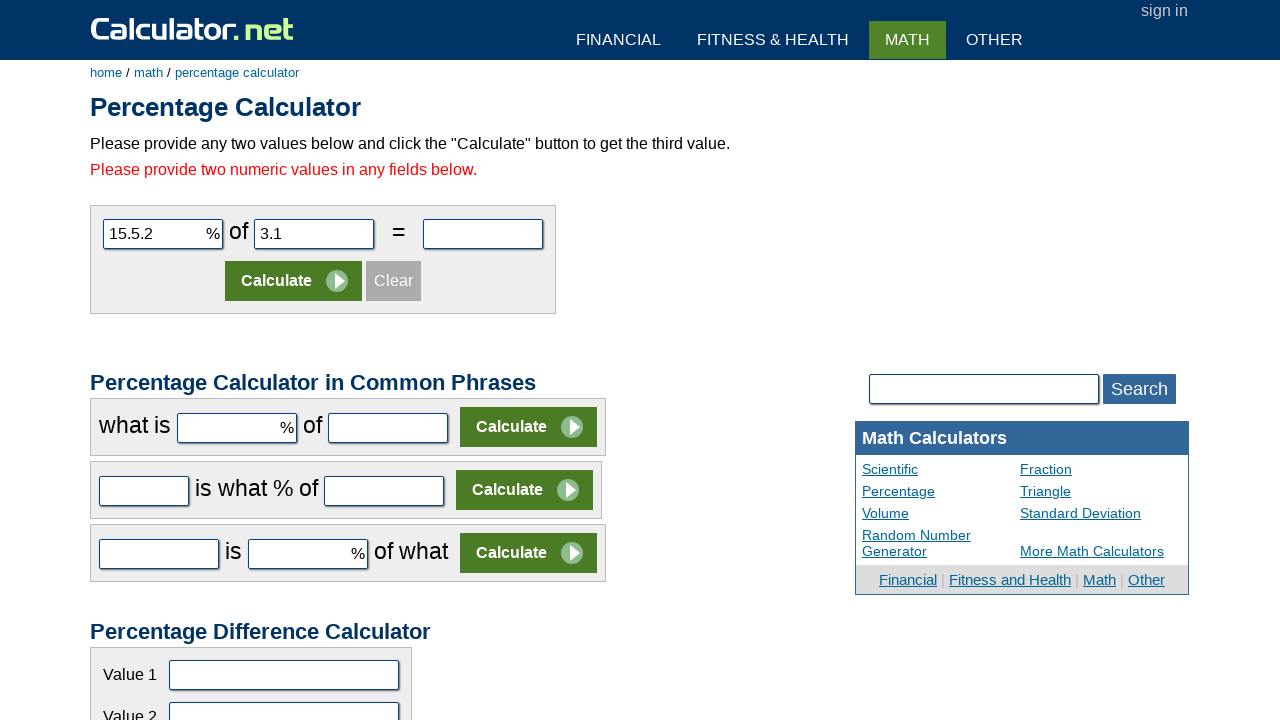

Verified error message appeared for malformed value in first field
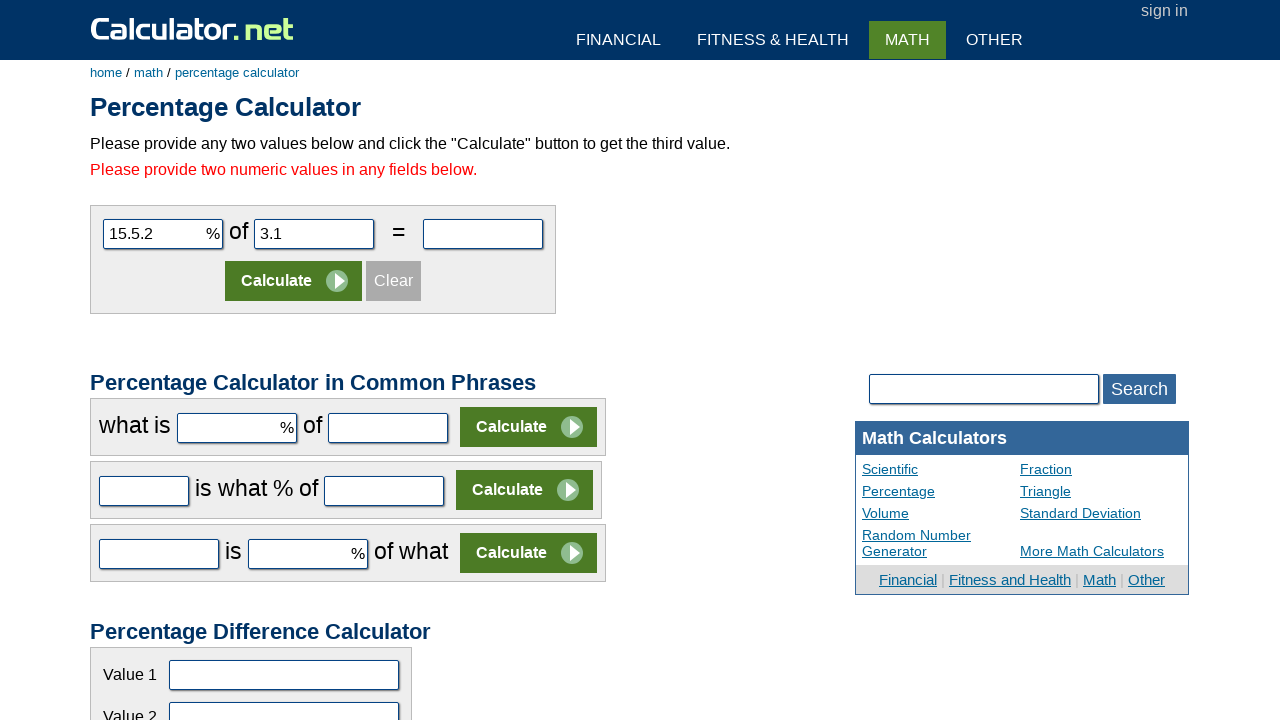

Navigated back to percent calculator for test case 4
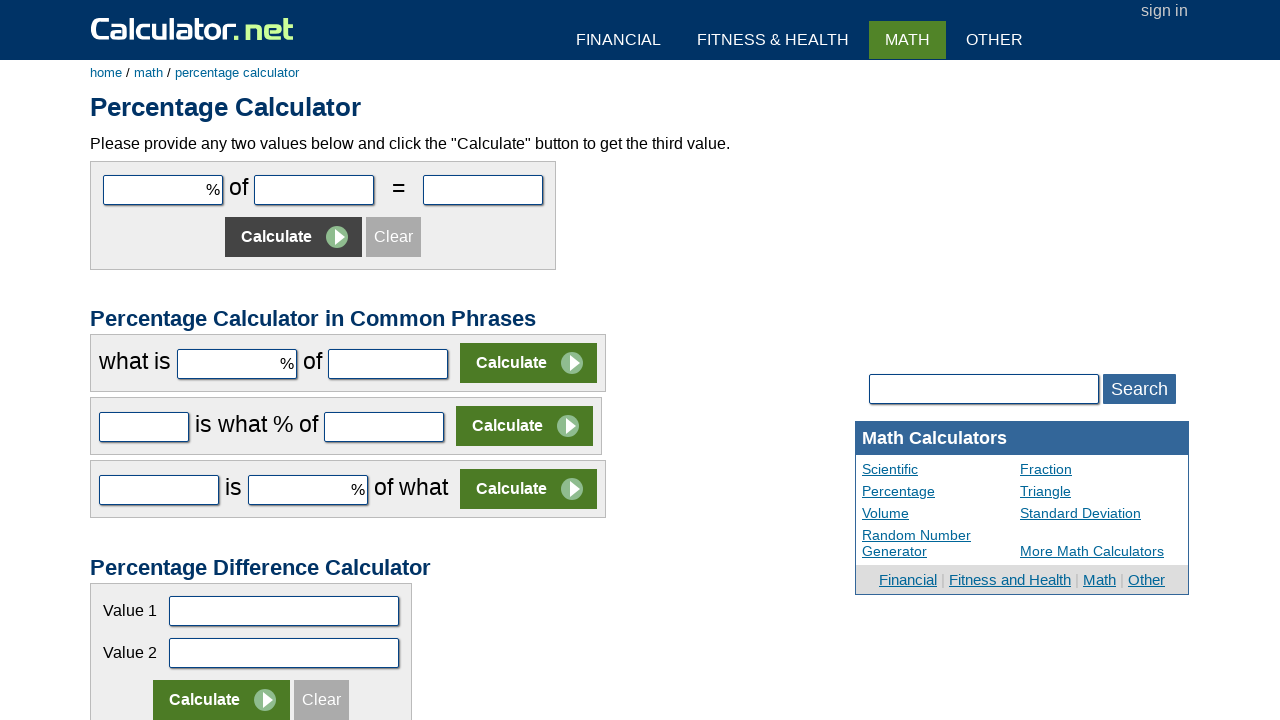

Filled first field with valid value '100' on #cpar1
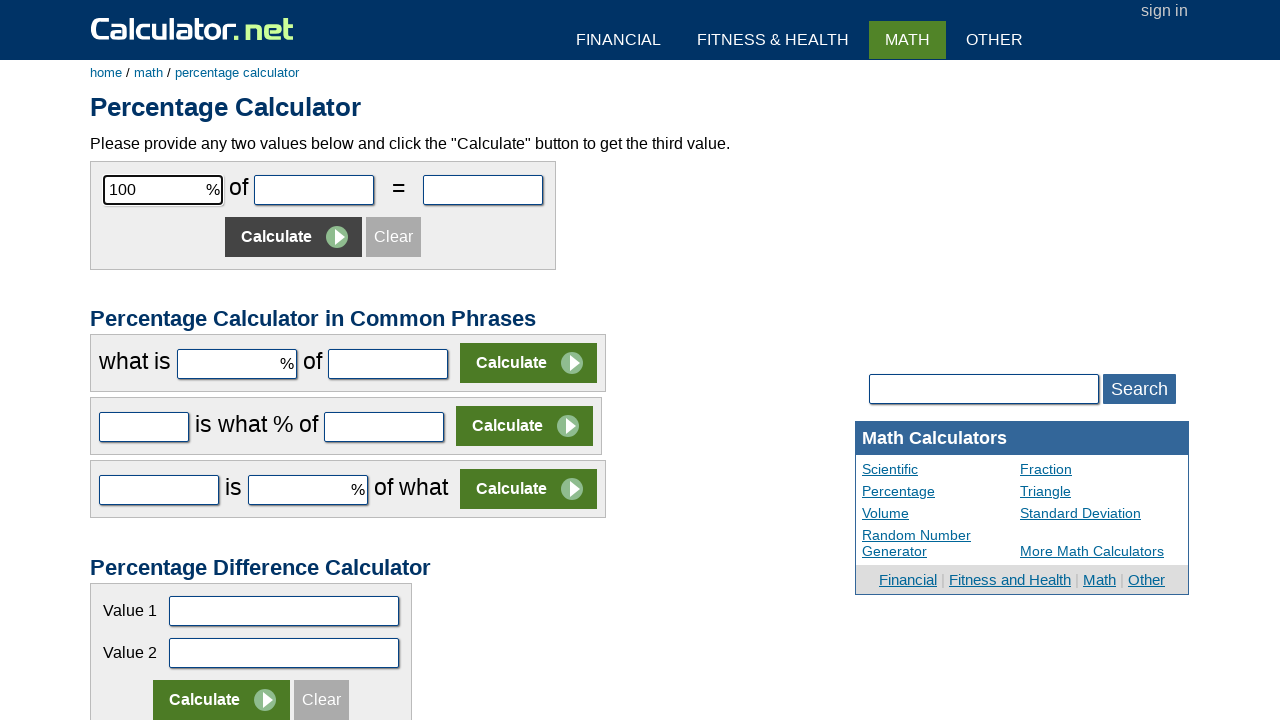

Left second field empty on #cpar2
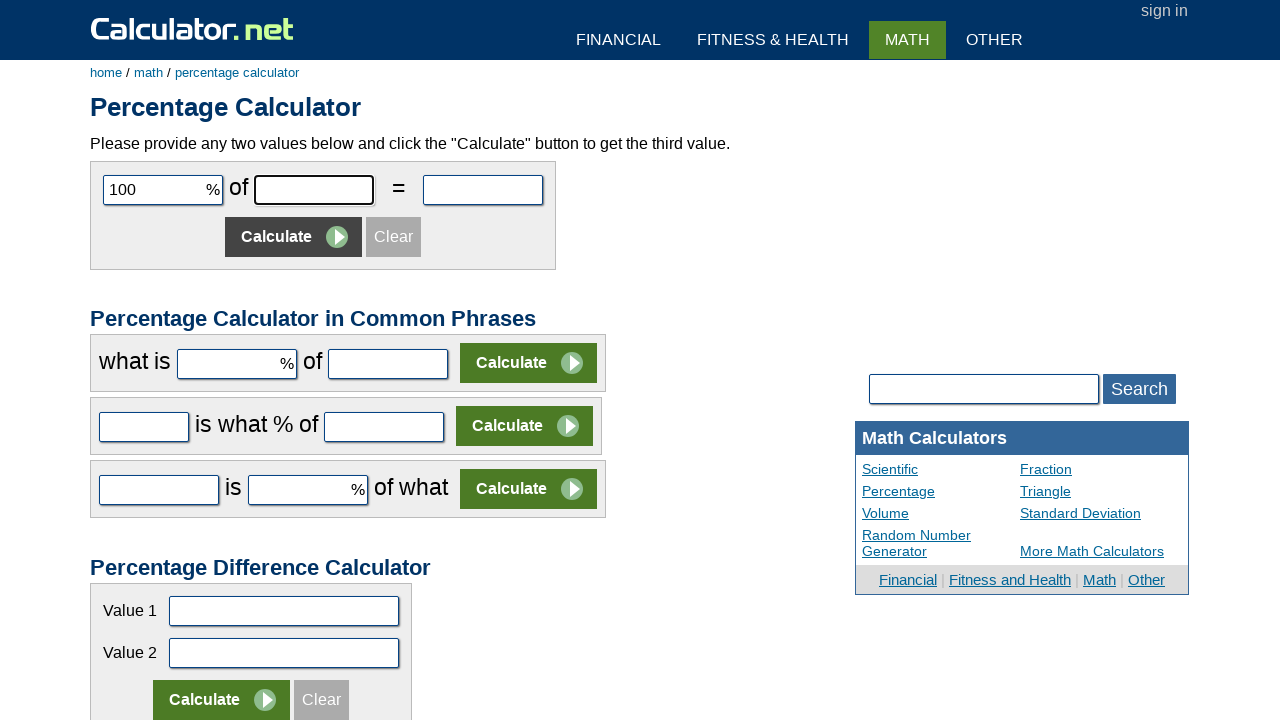

Clicked Calculate button with empty second field at (294, 237) on input[value='Calculate']
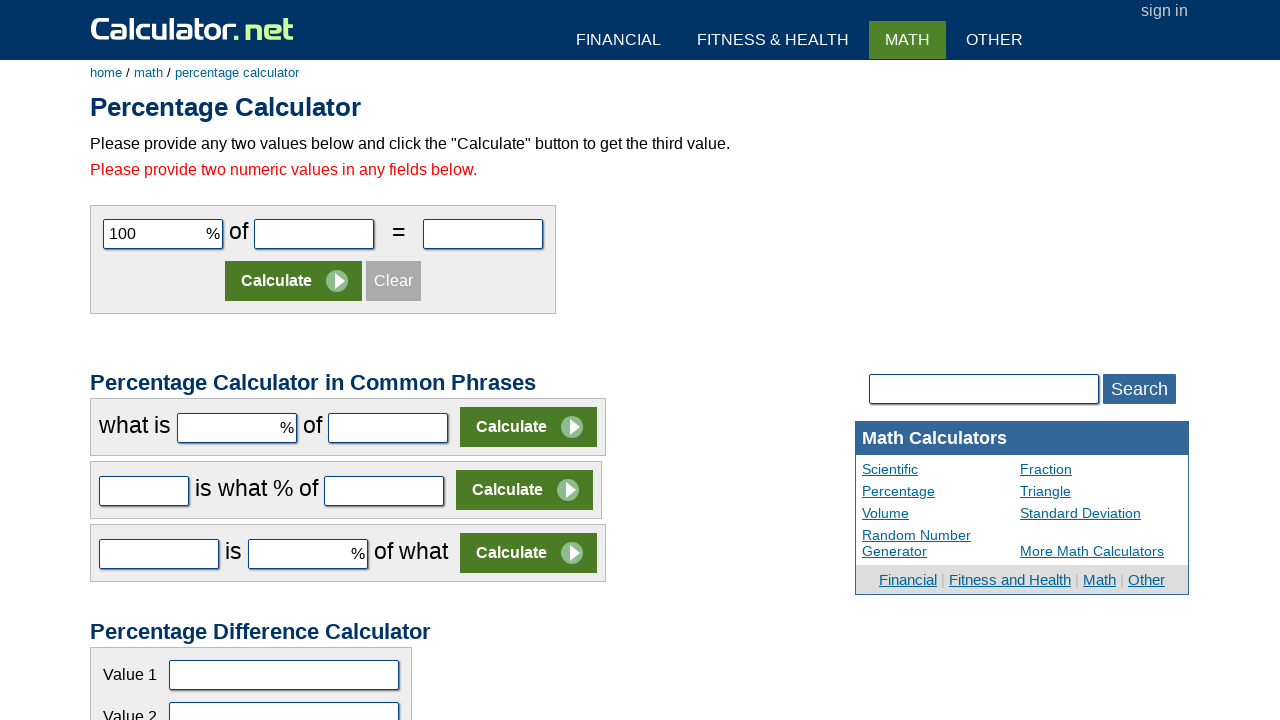

Verified error message appeared for empty second field
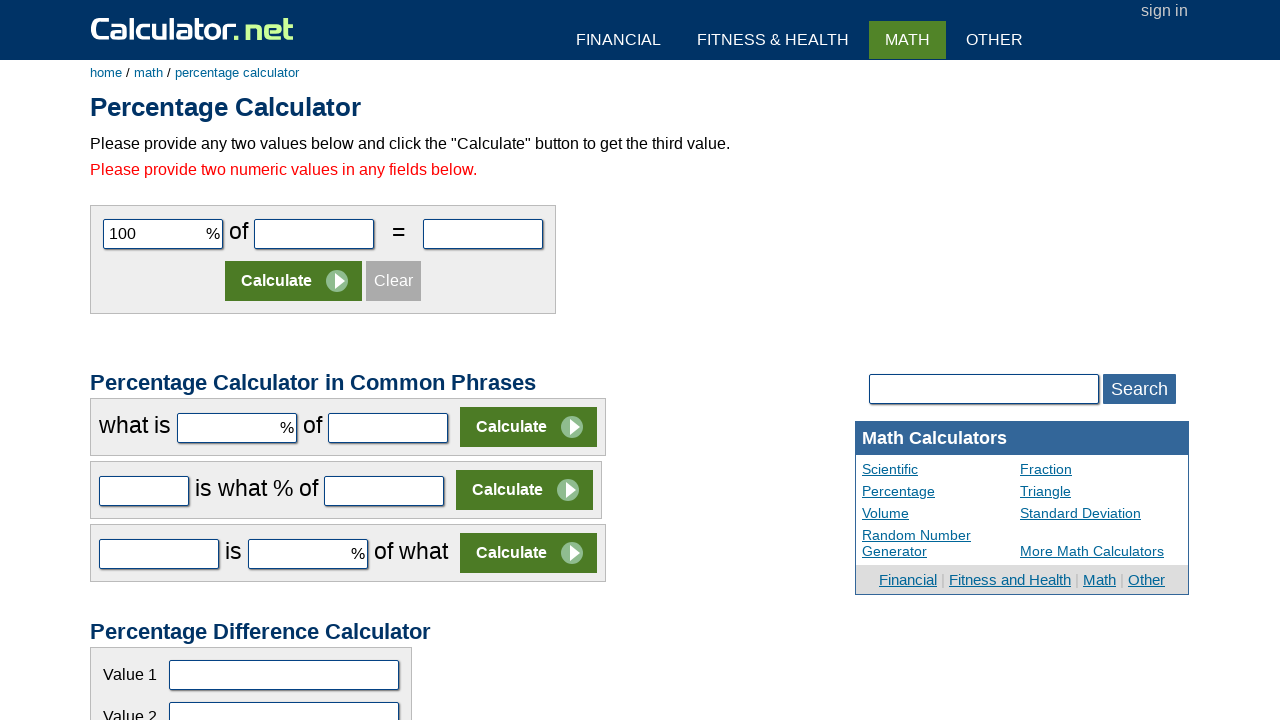

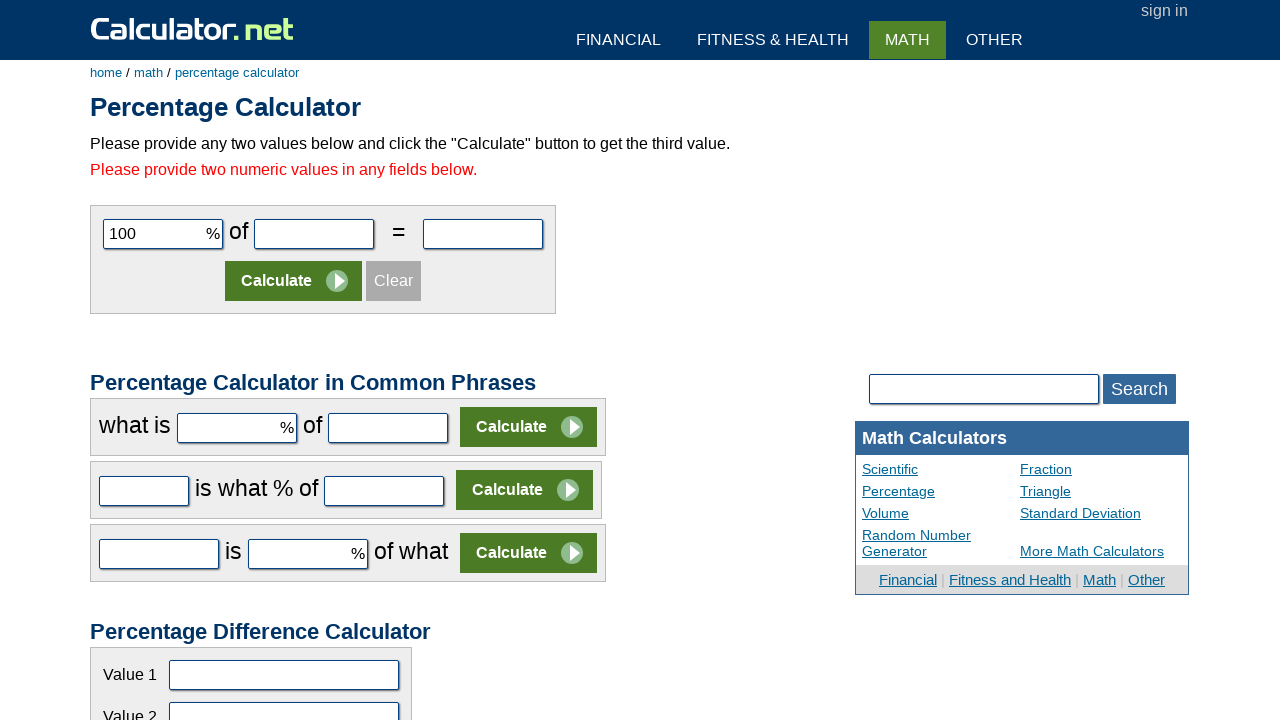